Tests browser window and tab handling by opening new windows/tabs and switching between them

Starting URL: https://demoqa.com/browser-windows

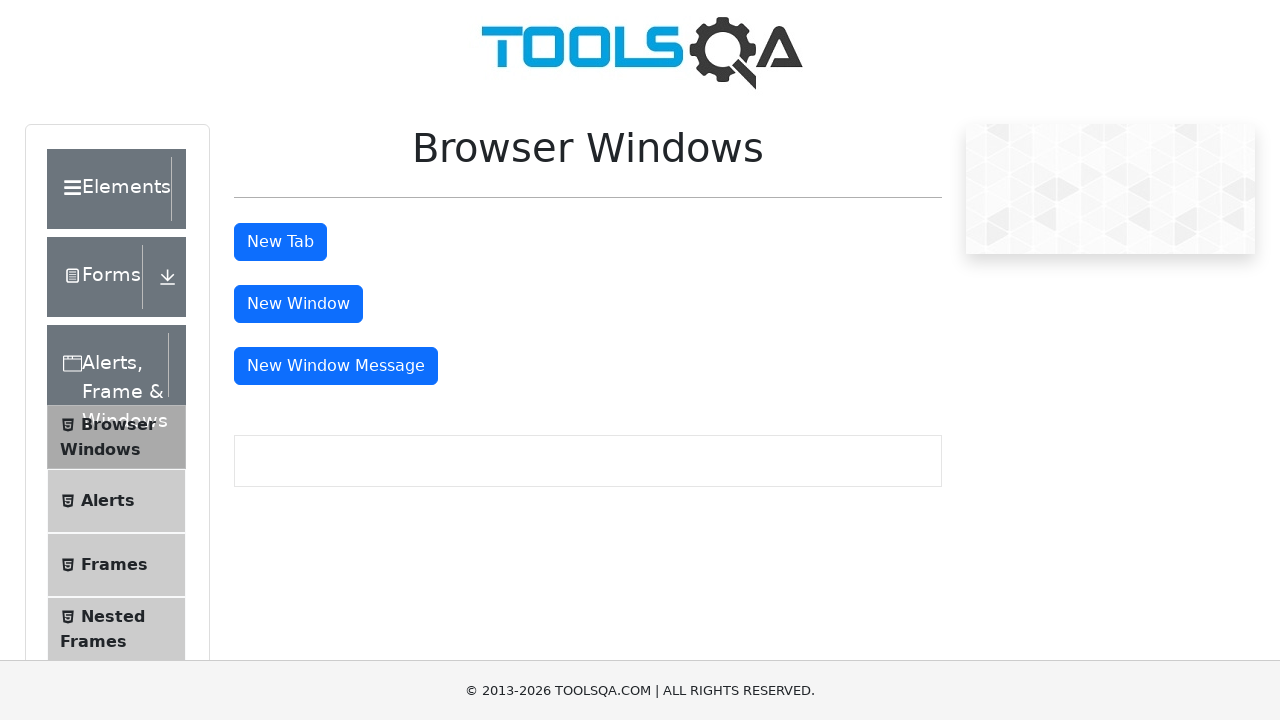

Clicked button to open new window at (298, 304) on #windowButton
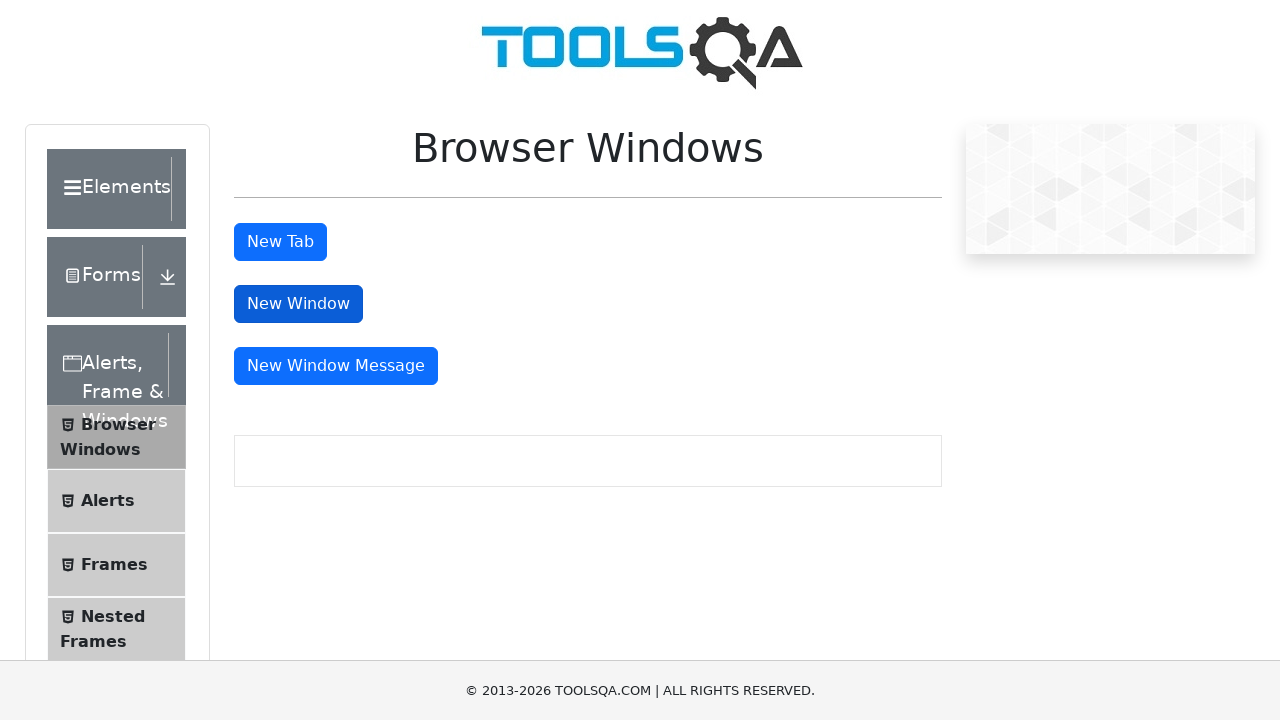

Clicked button to open new tab at (280, 242) on #tabButton
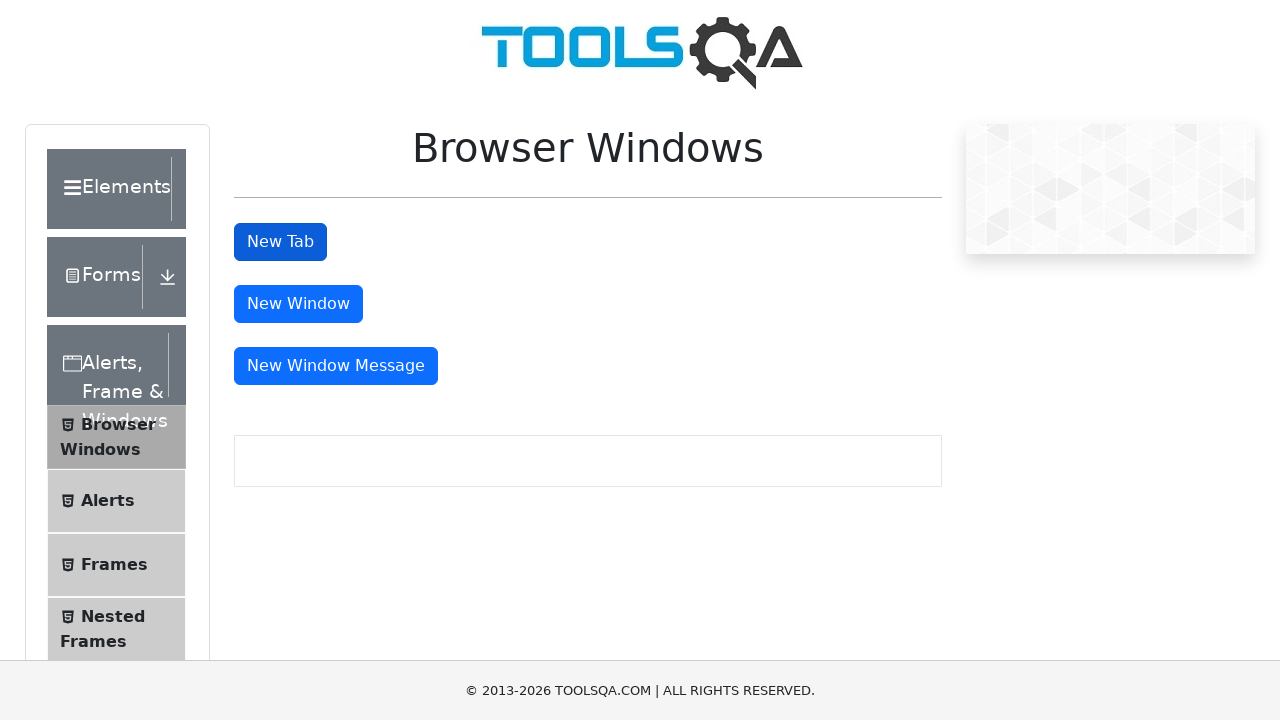

Retrieved all open pages/tabs from context
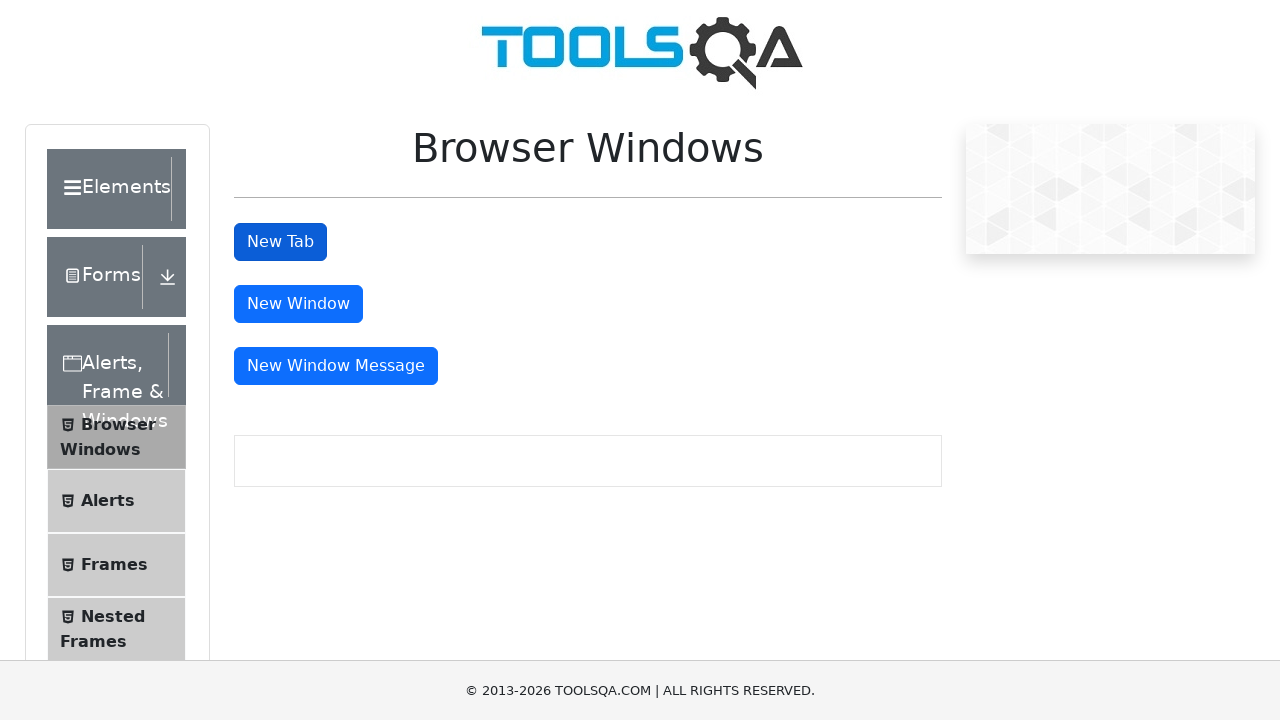

Switched to second window/tab and brought it to front
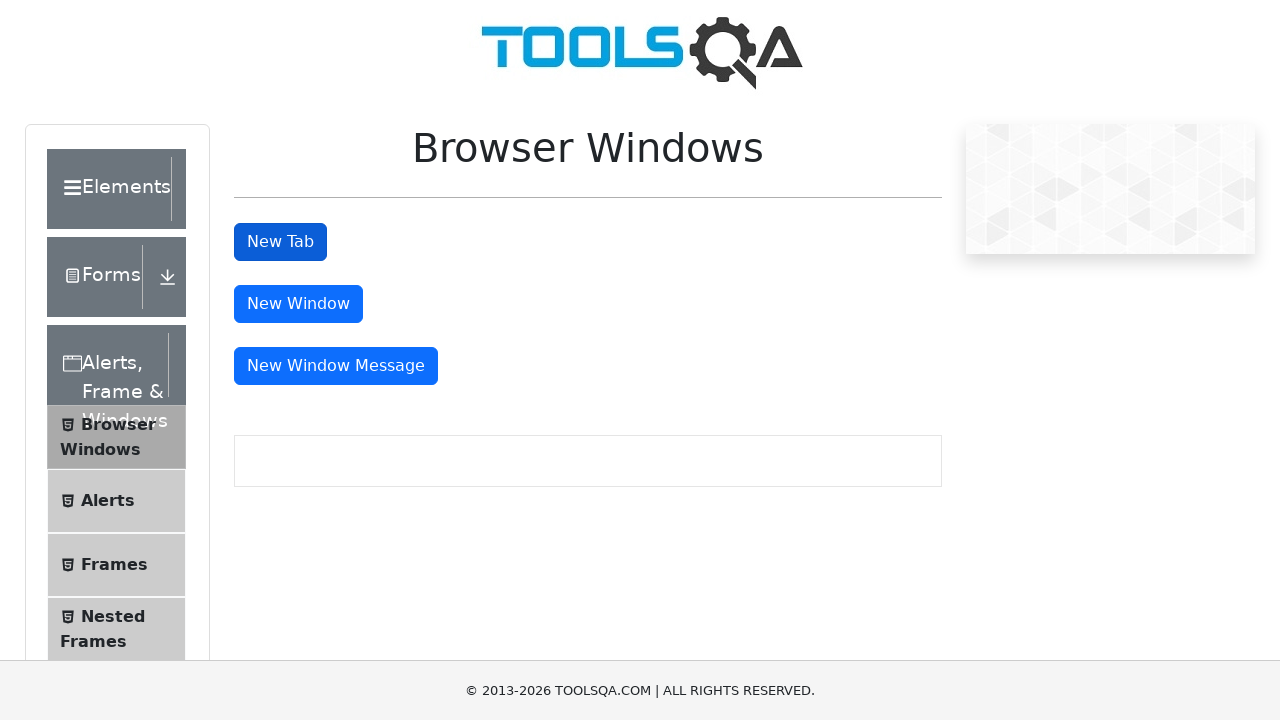

Switched to third window/tab and brought it to front
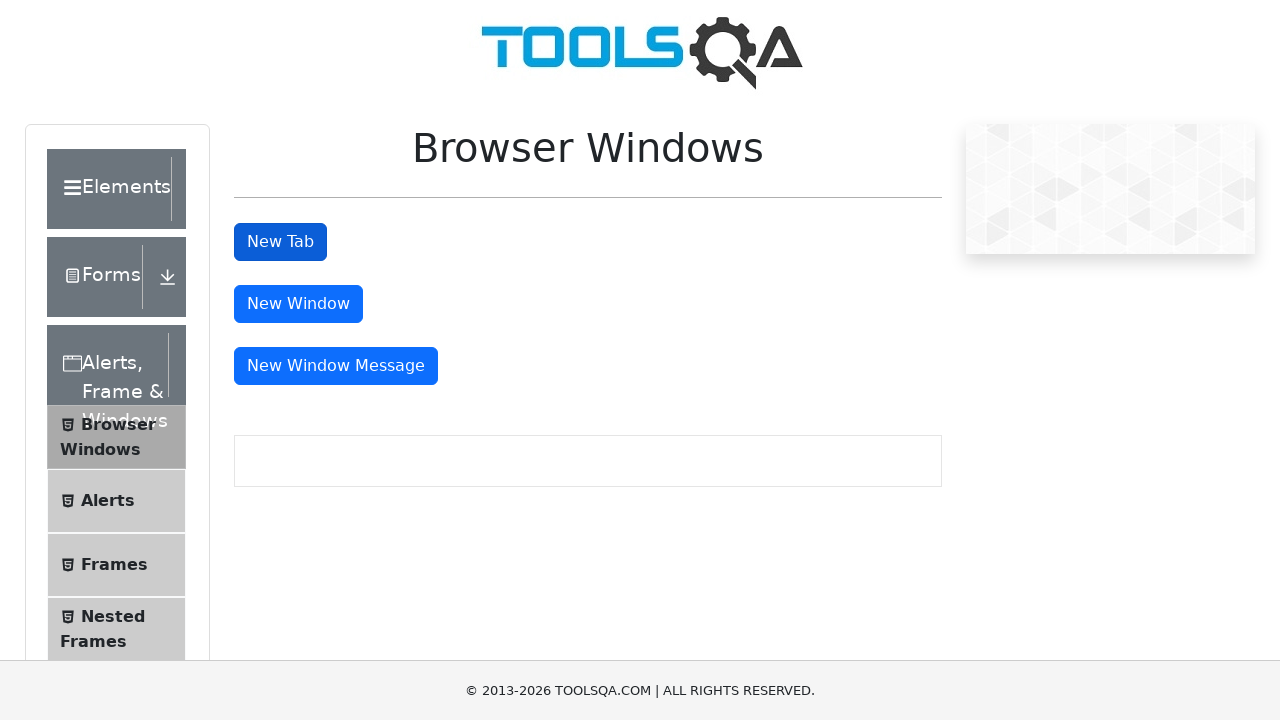

Switched back to main window
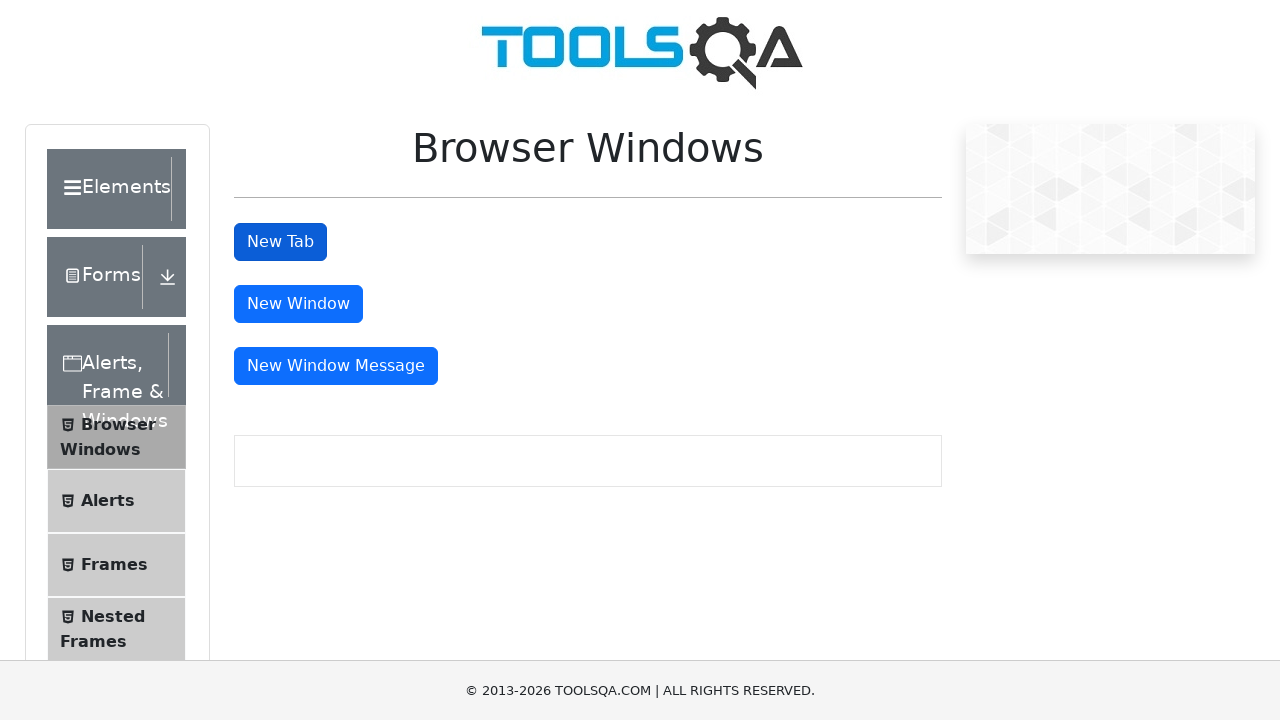

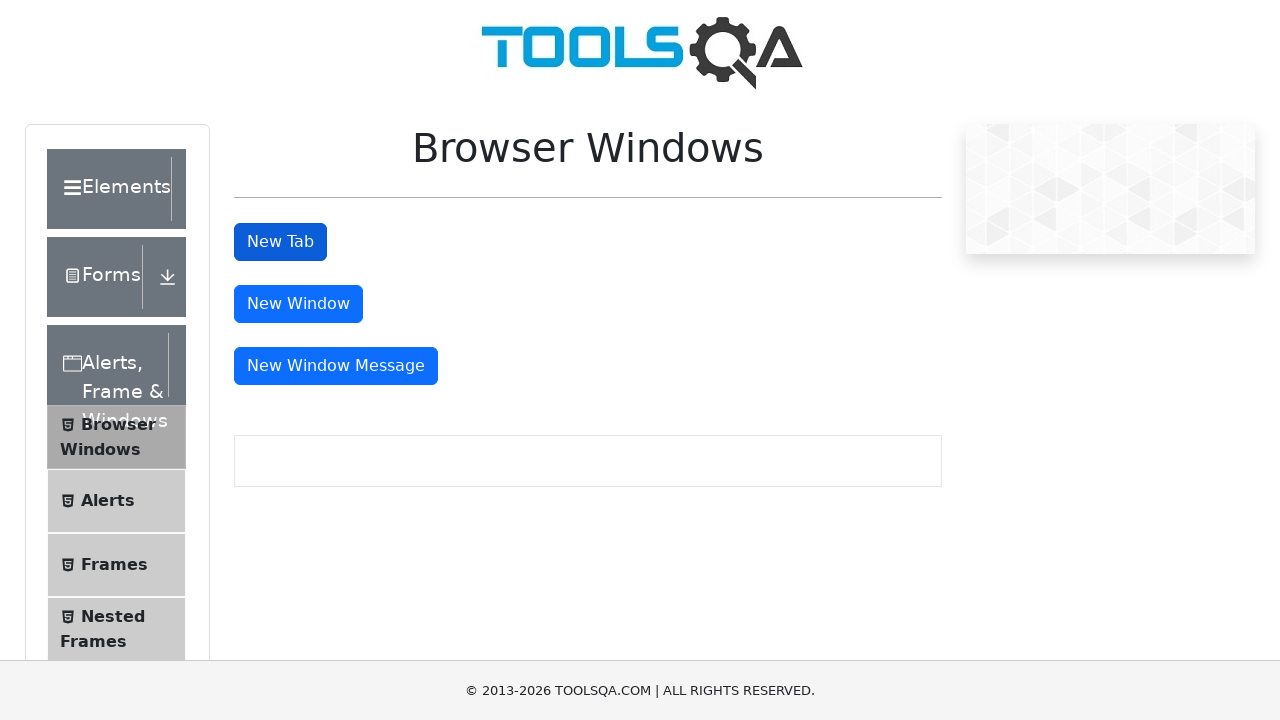